Tests clicking on Text Box menu item and filling in the full name field on demoqa.com elements page

Starting URL: https://demoqa.com/elements

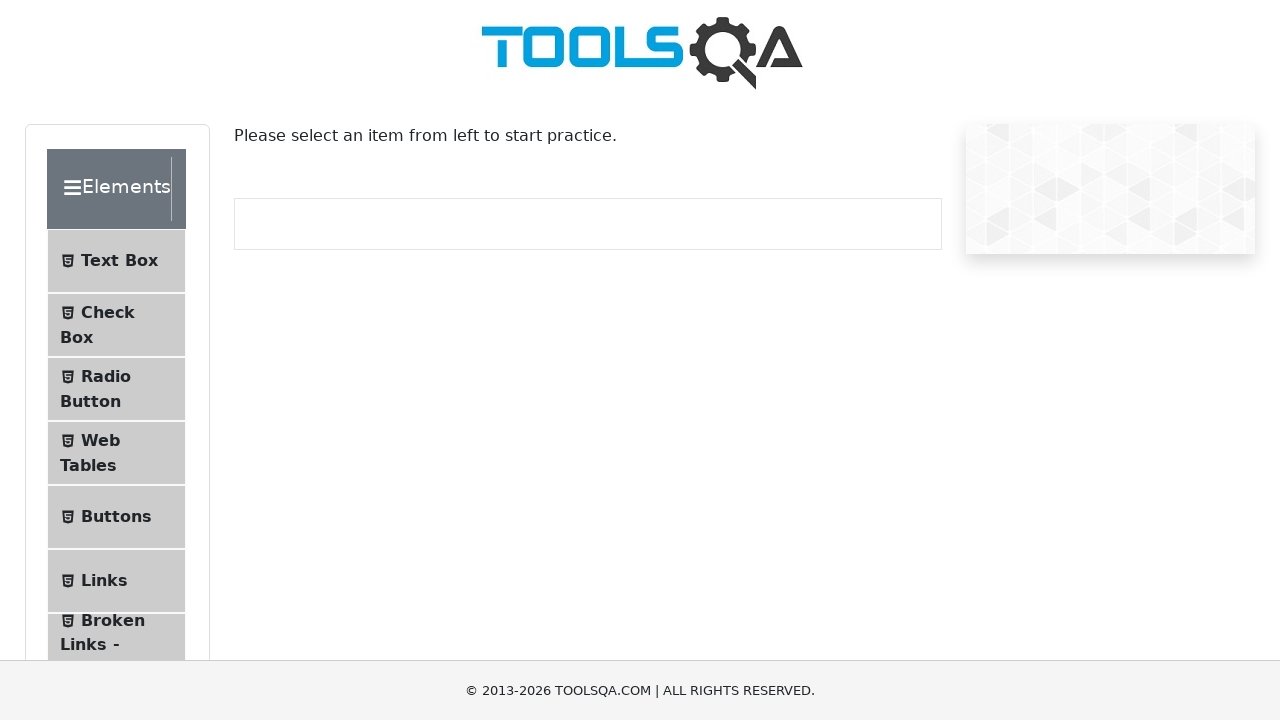

Clicked on Text Box menu item at (119, 261) on xpath=//span[text()='Text Box']
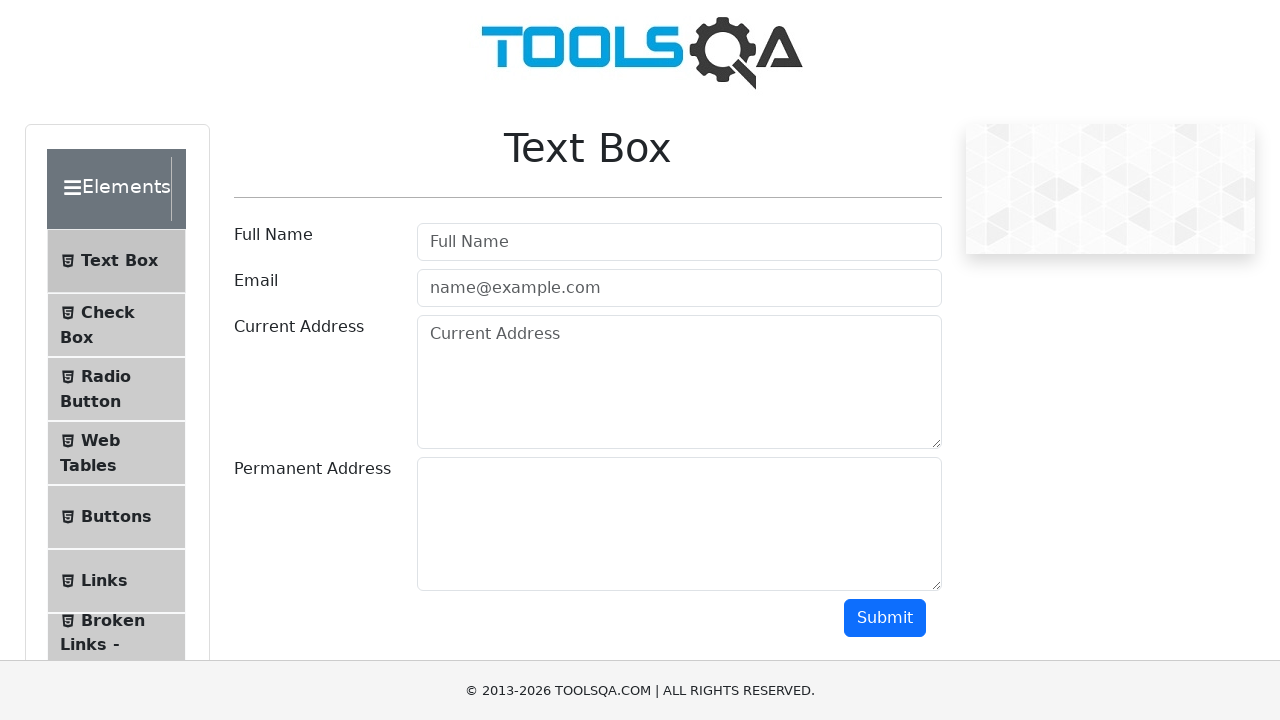

Filled in full name field with 'Jennifer Wilson' on input#userName
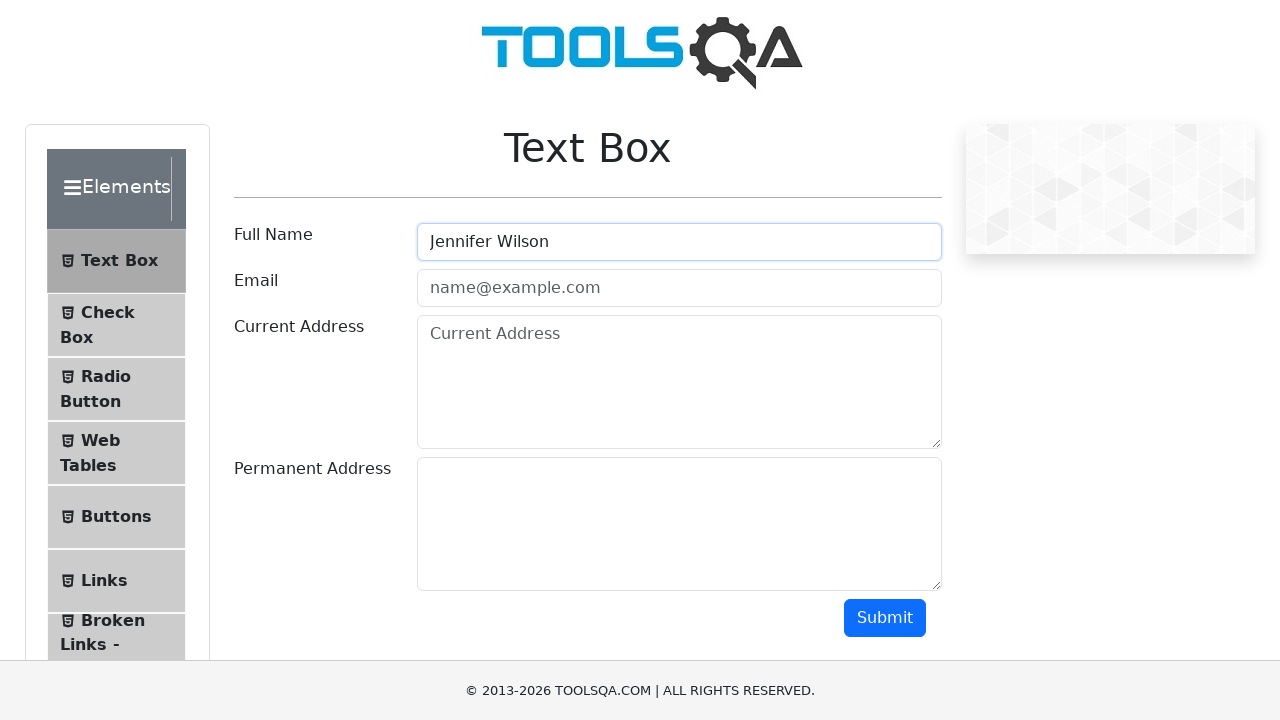

Verified that the userName label is present
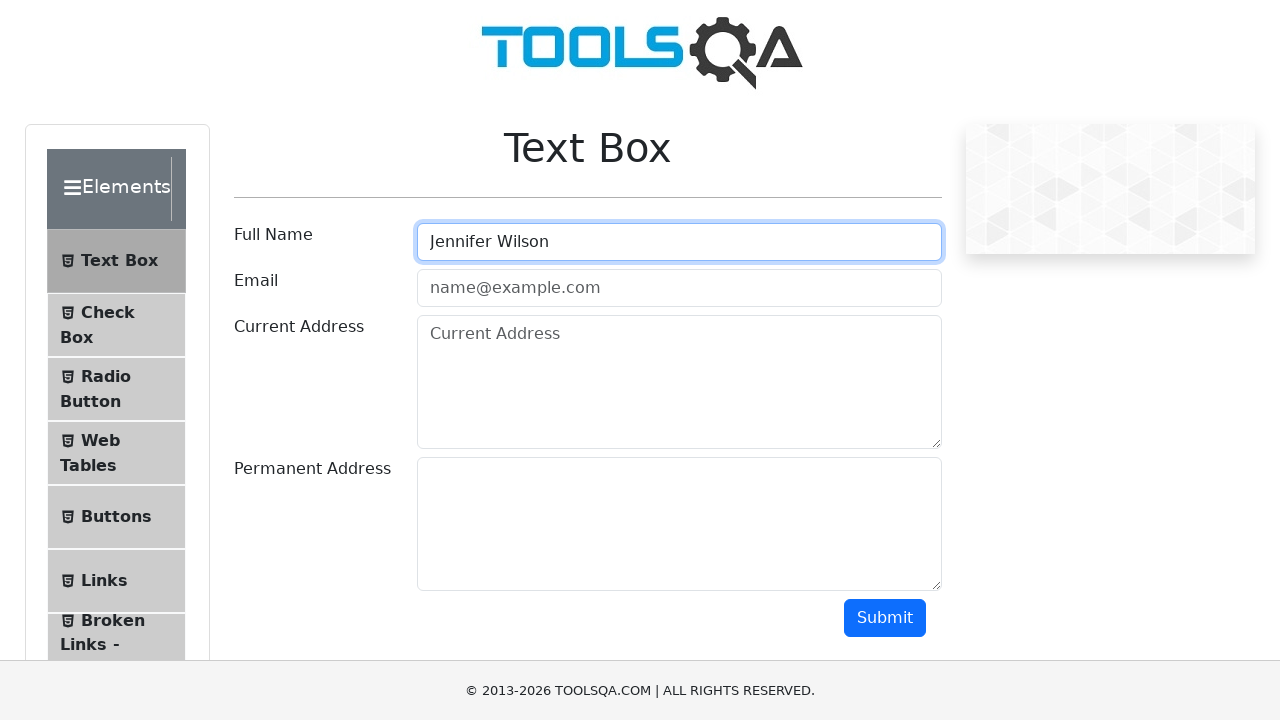

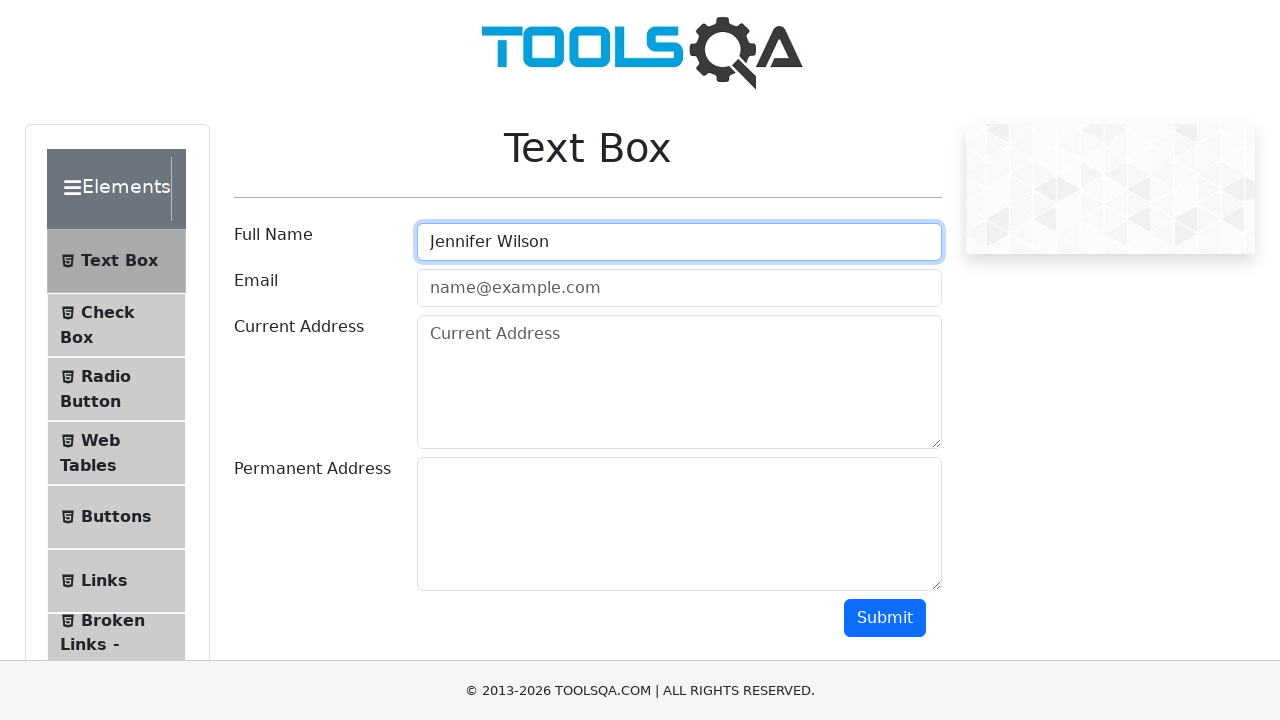